Tests keyboard input functionality by clicking on a name field, entering text, and clicking a button on a form practice page

Starting URL: https://formy-project.herokuapp.com/keypress

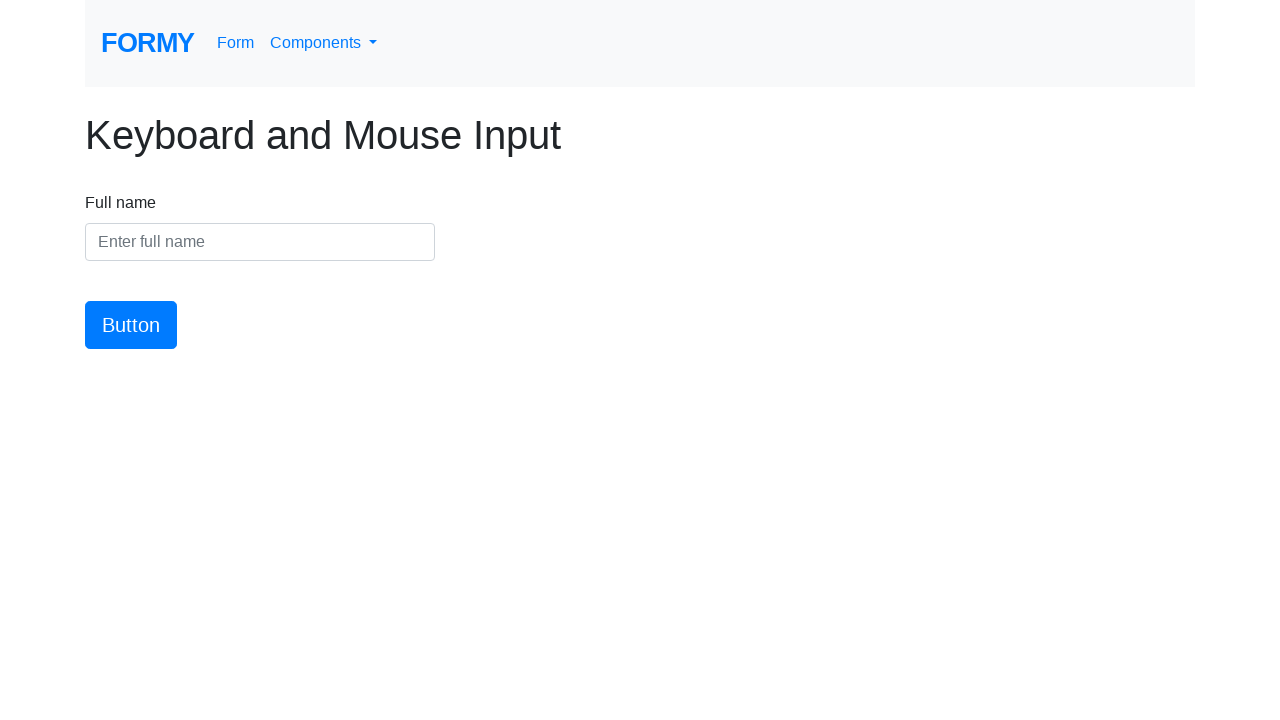

Clicked on the name input field at (260, 242) on #name
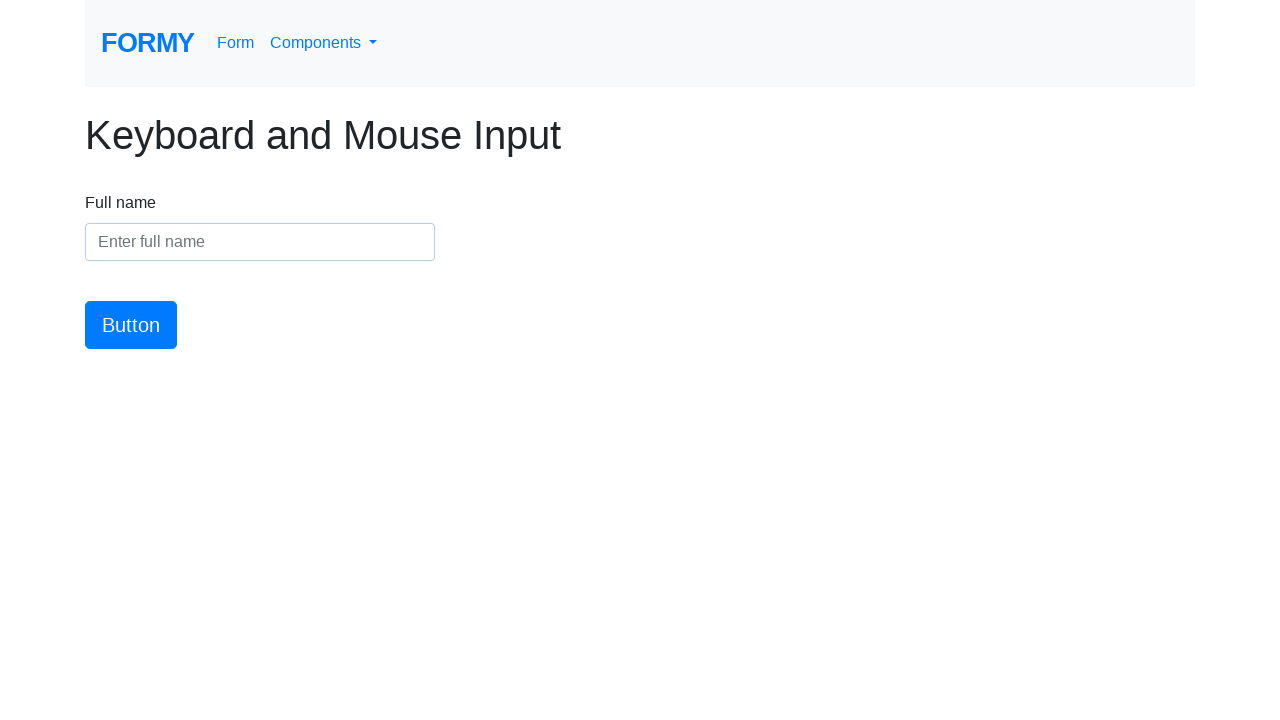

Entered 'Trevor' into the name field on #name
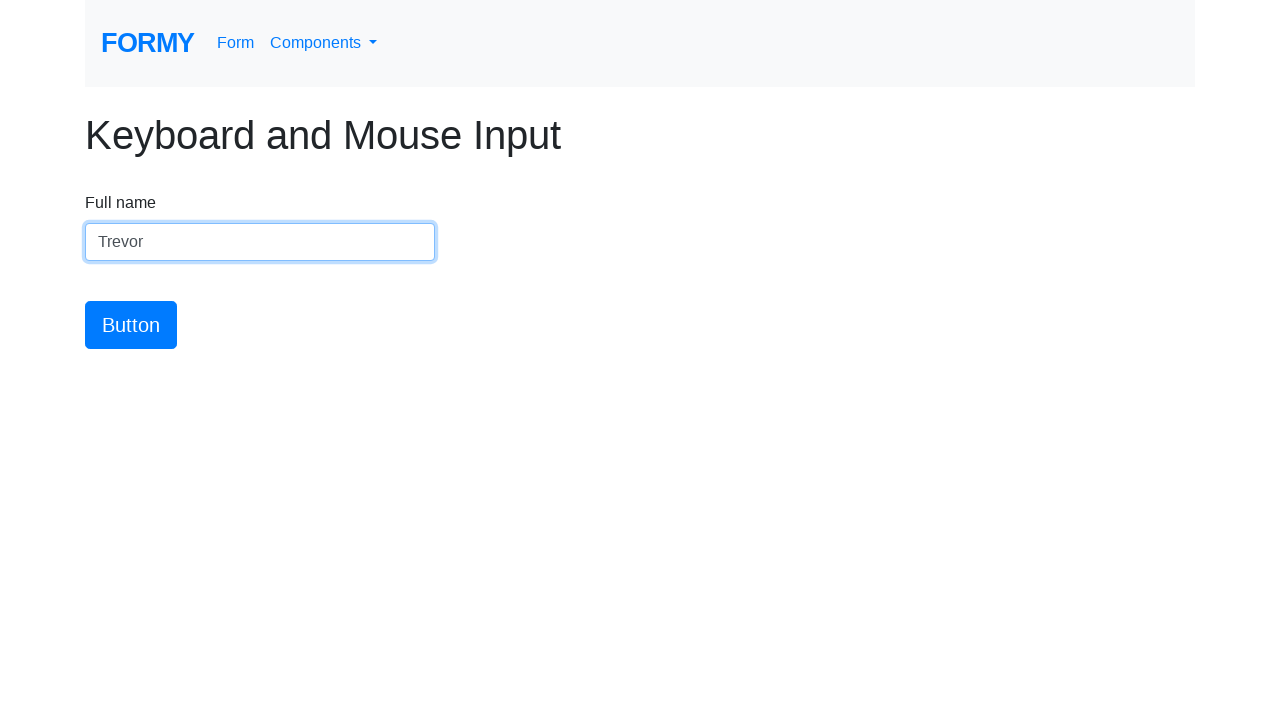

Clicked the submit button at (131, 325) on #button
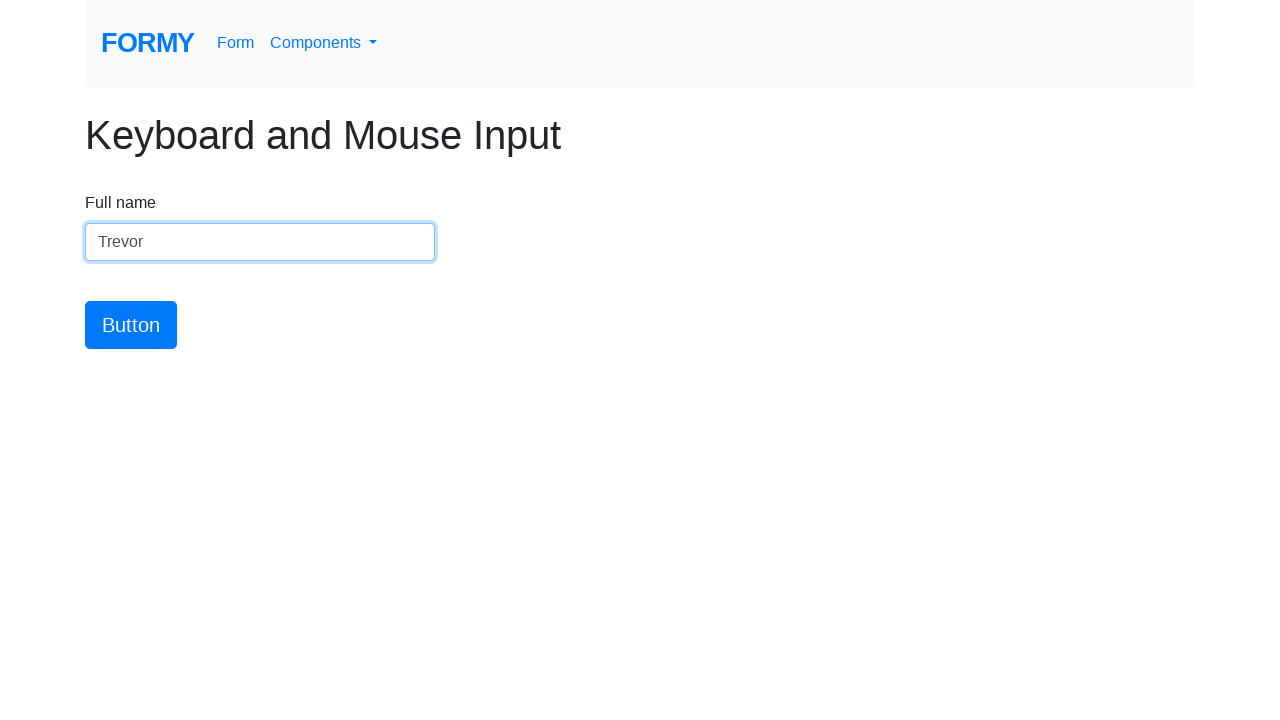

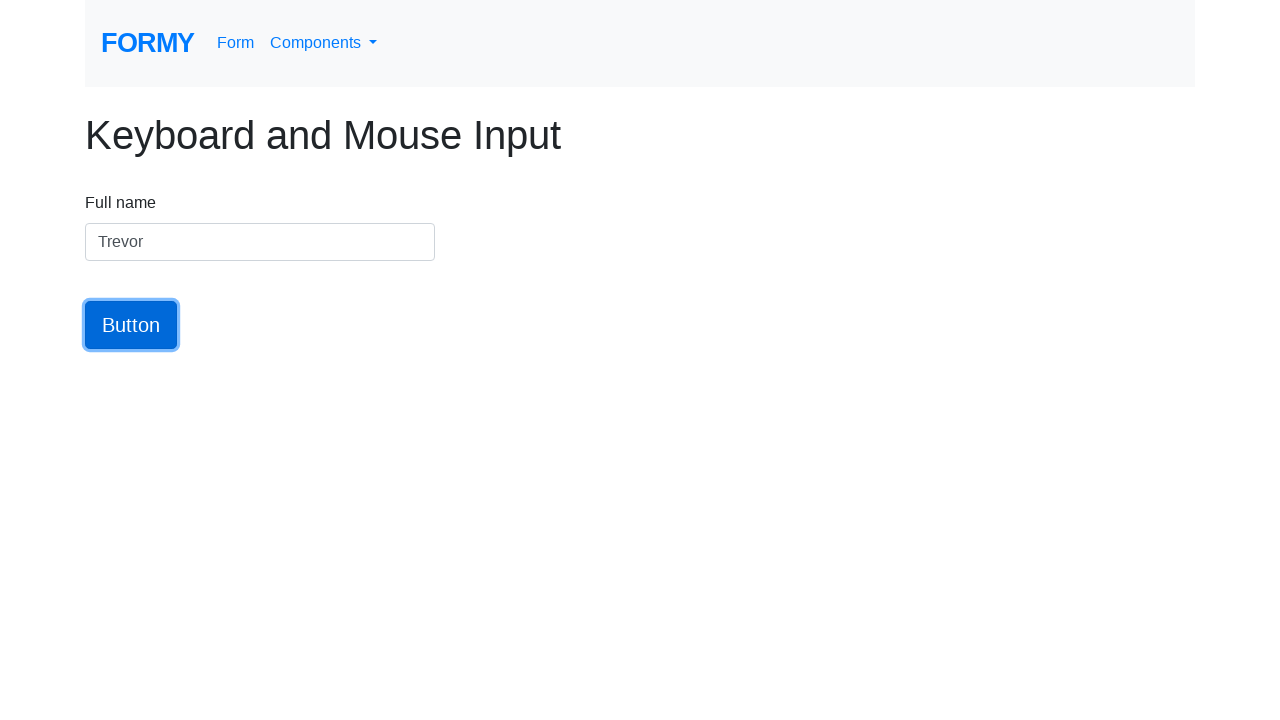